Tests Checkboxes functionality by clicking to toggle checkbox states

Starting URL: https://the-internet.herokuapp.com/

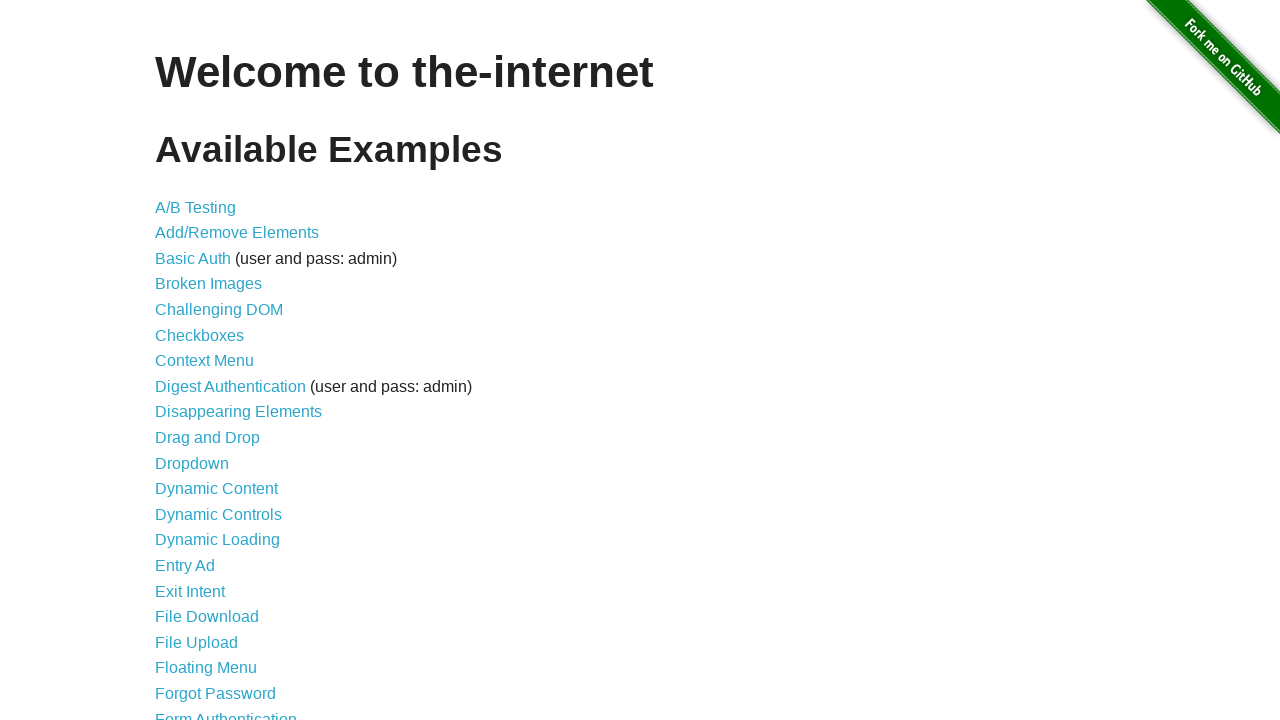

Clicked on Checkboxes link at (200, 335) on text=Checkboxes
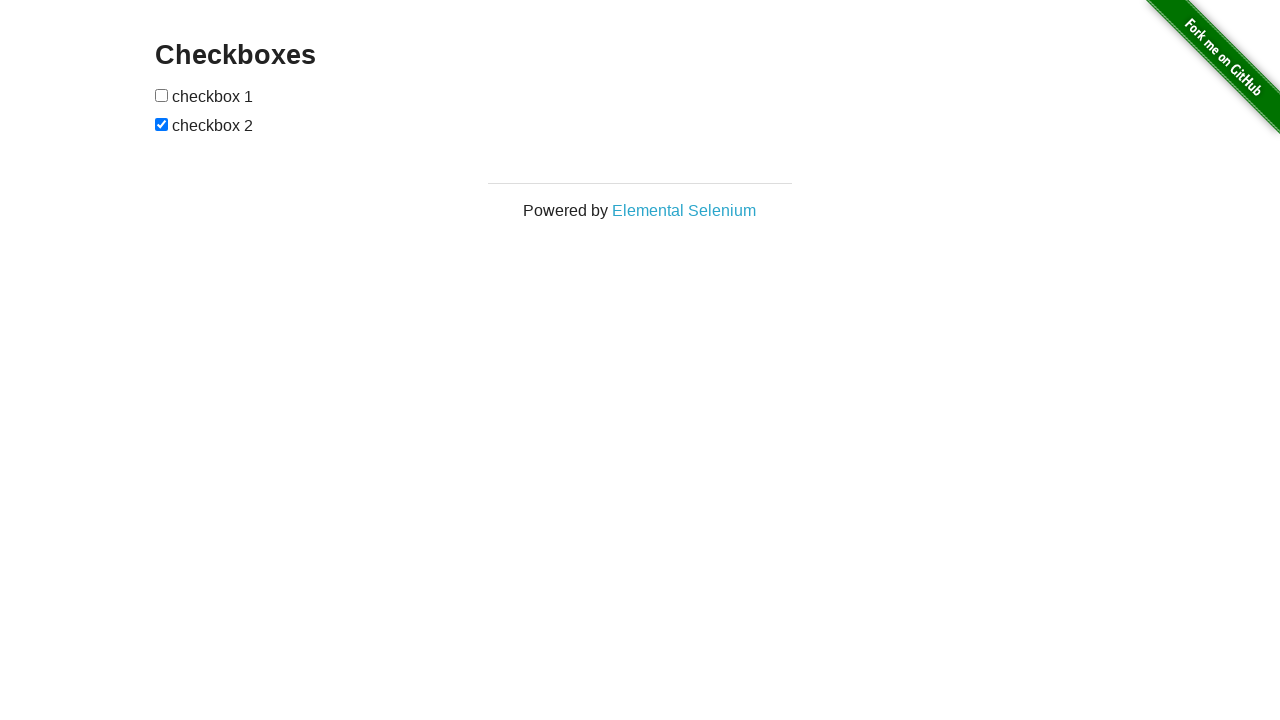

Checkboxes appeared on the page
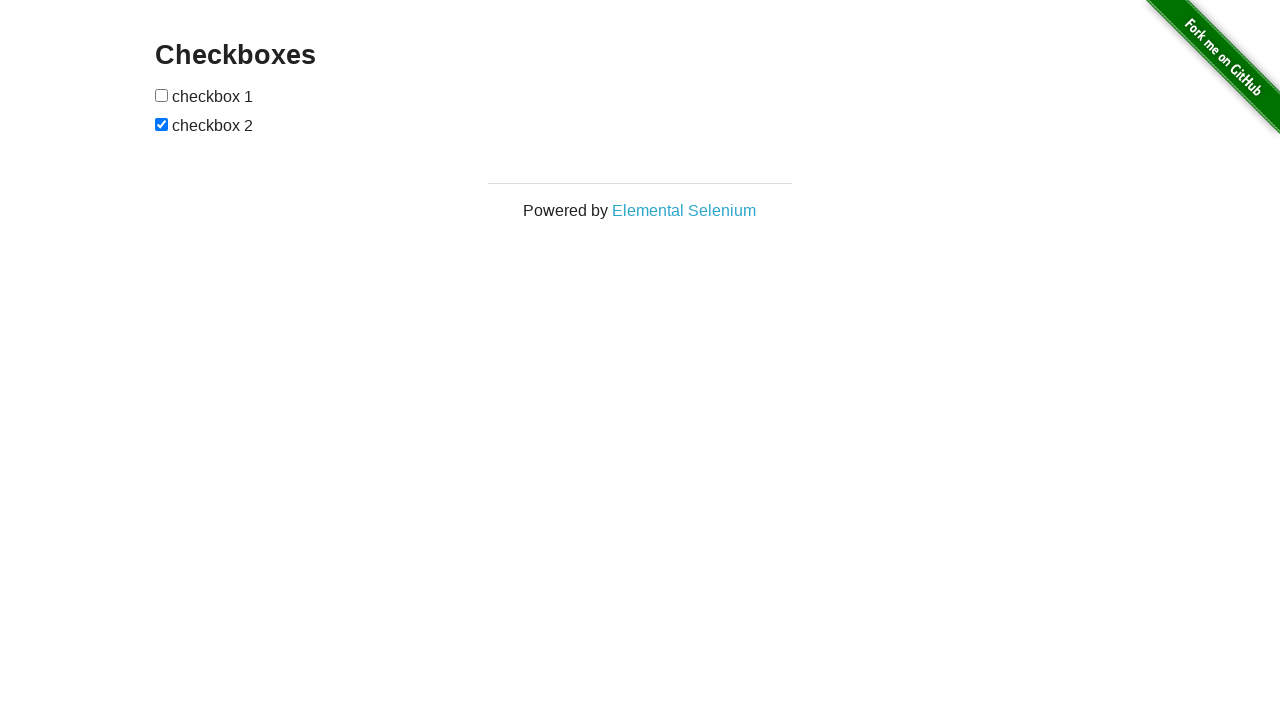

Clicked the unchecked checkbox to toggle it at (162, 95) on input[type='checkbox']:not(:checked)
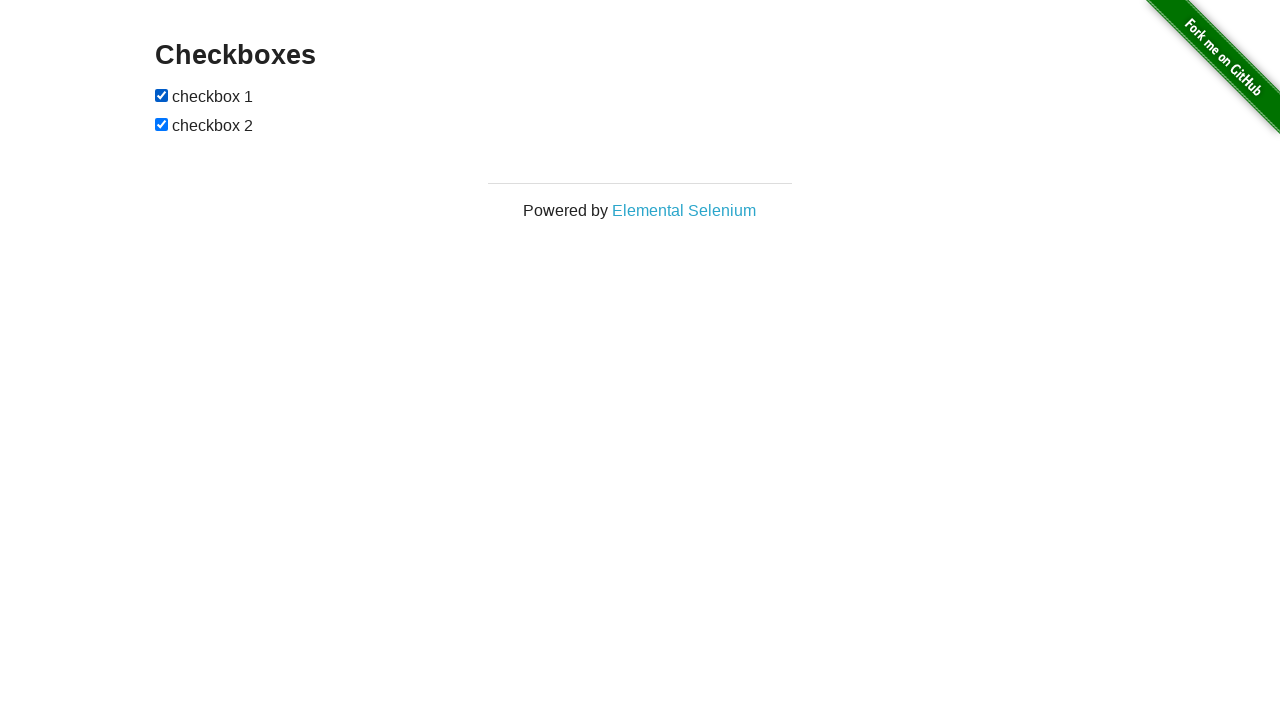

Clicked the checked checkbox to toggle it at (162, 95) on input[type='checkbox']:checked
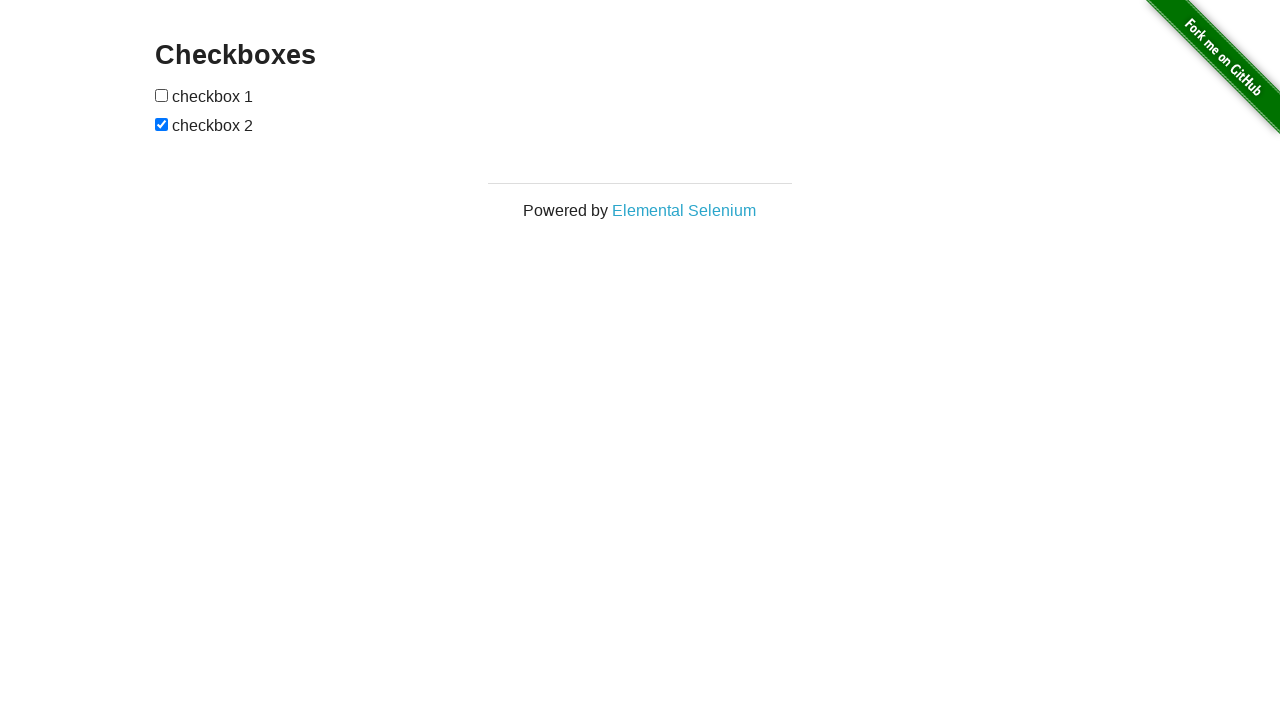

Navigated back to previous page
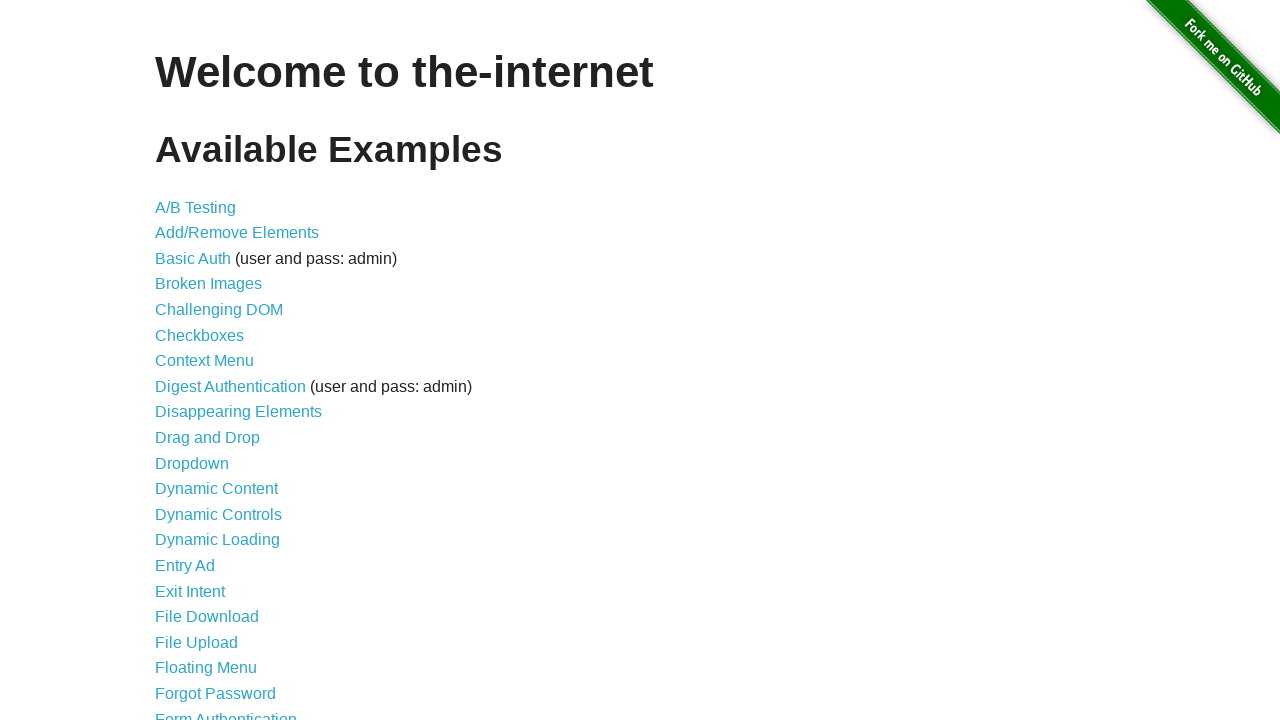

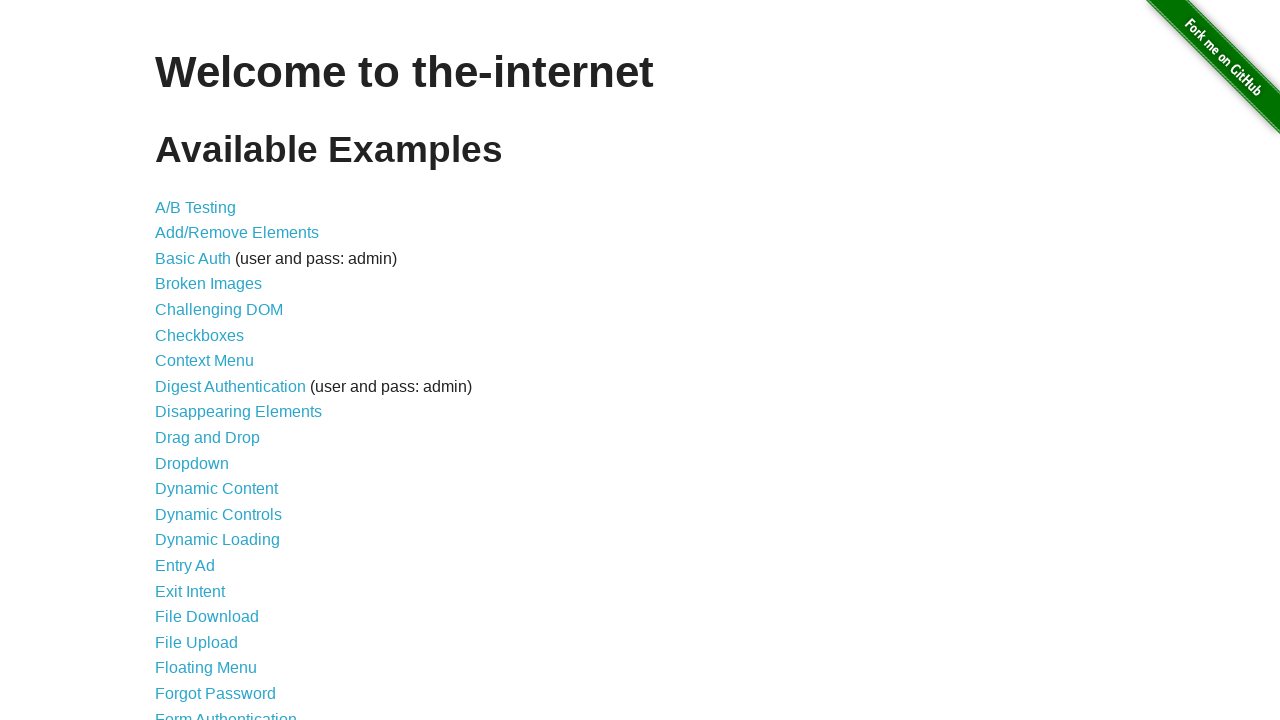